Tests that edits are saved when the input loses focus (blur event)

Starting URL: https://demo.playwright.dev/todomvc

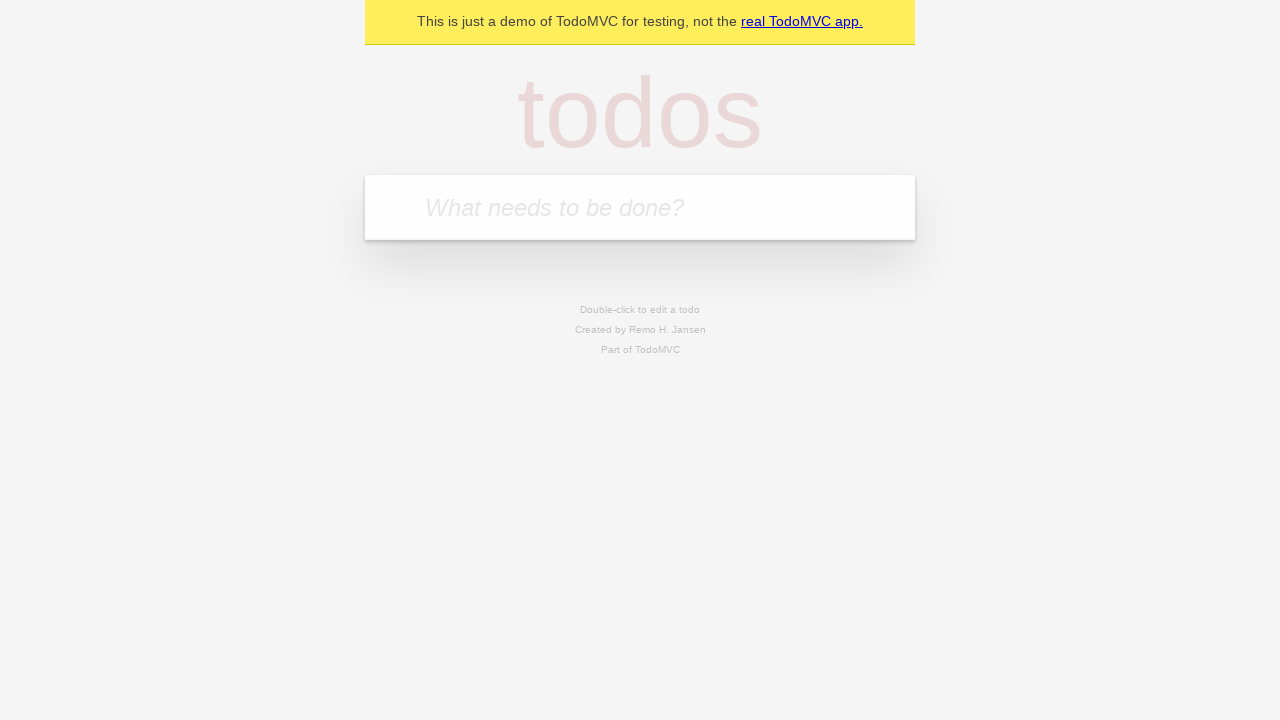

Filled todo input with 'buy some cheese' on internal:attr=[placeholder="What needs to be done?"i]
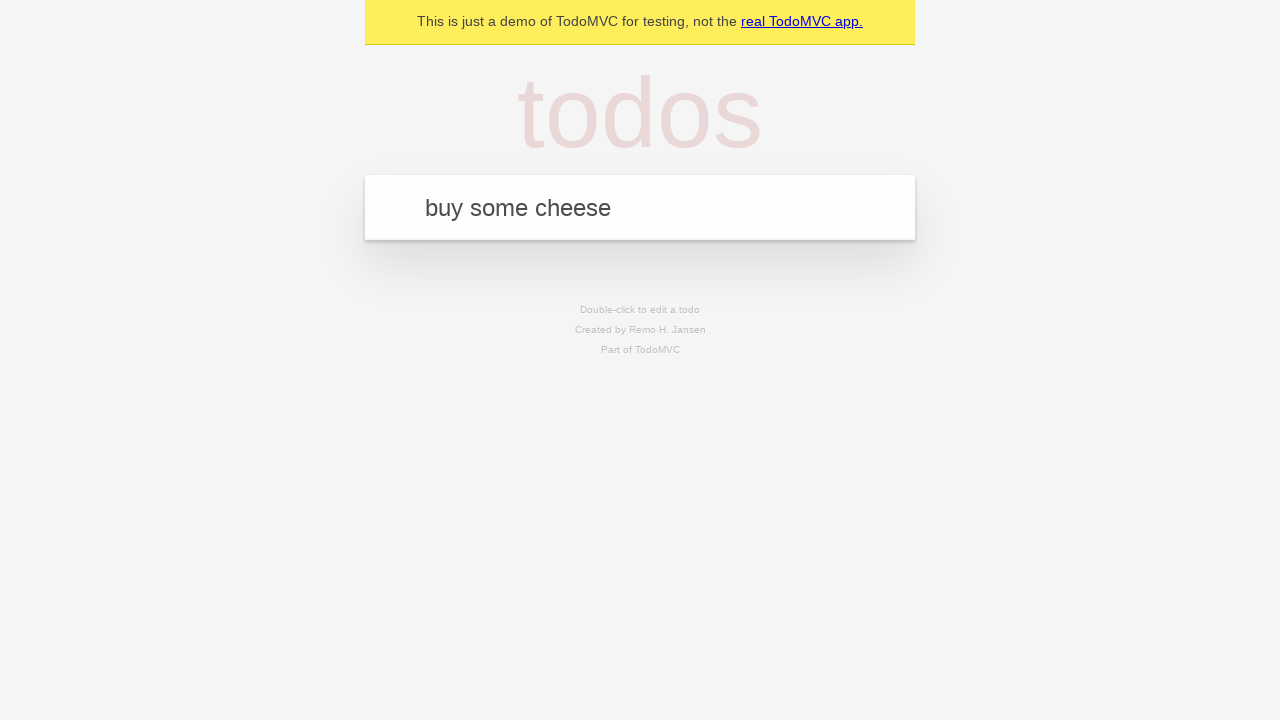

Pressed Enter to add first todo on internal:attr=[placeholder="What needs to be done?"i]
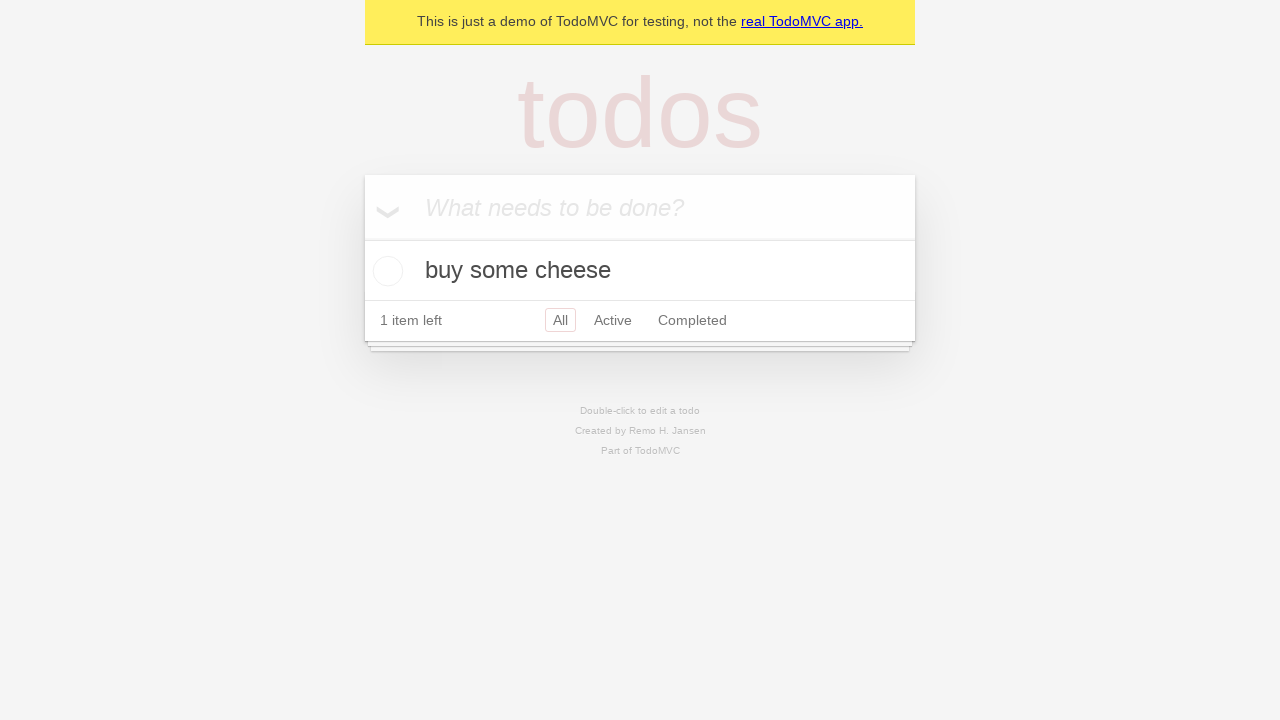

Filled todo input with 'feed the cat' on internal:attr=[placeholder="What needs to be done?"i]
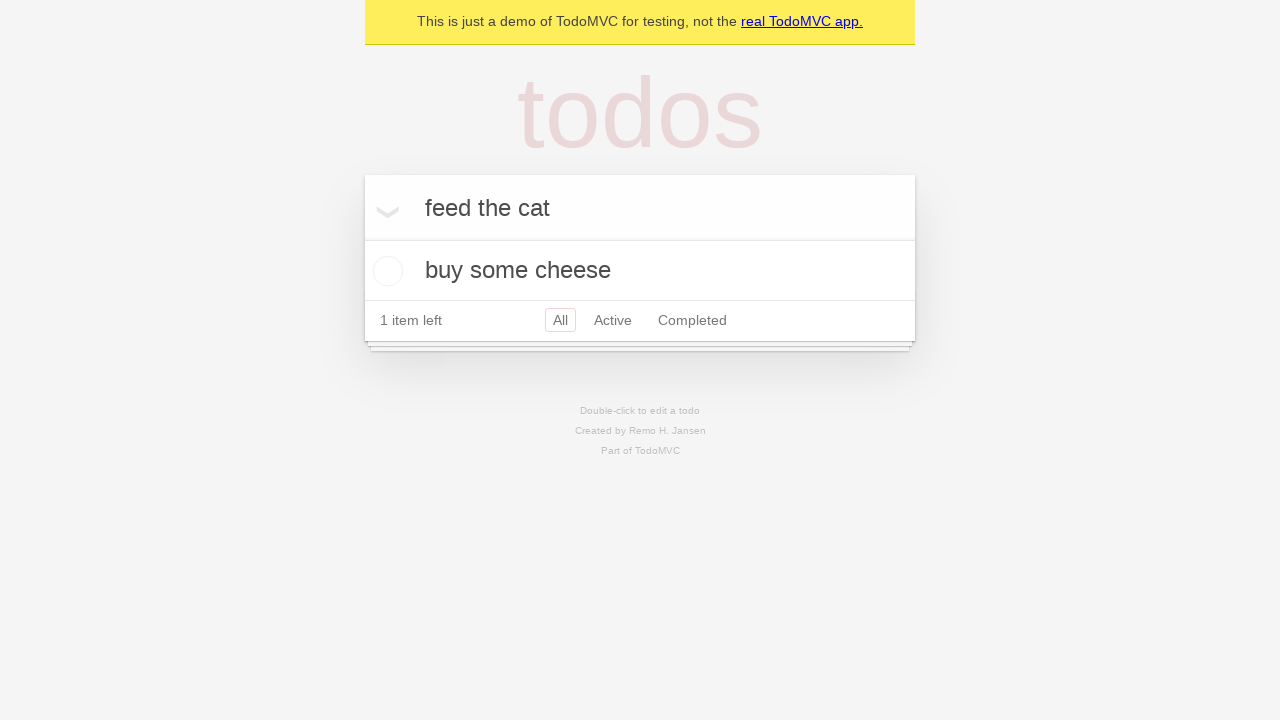

Pressed Enter to add second todo on internal:attr=[placeholder="What needs to be done?"i]
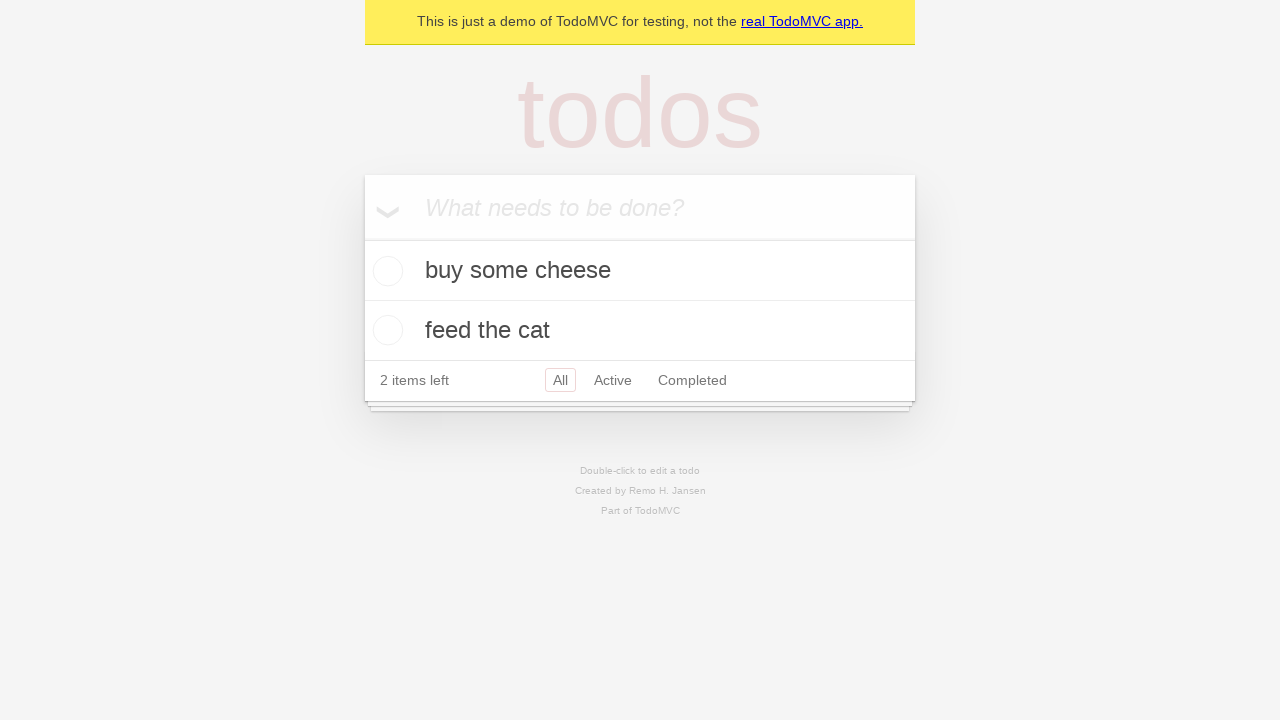

Filled todo input with 'book a doctors appointment' on internal:attr=[placeholder="What needs to be done?"i]
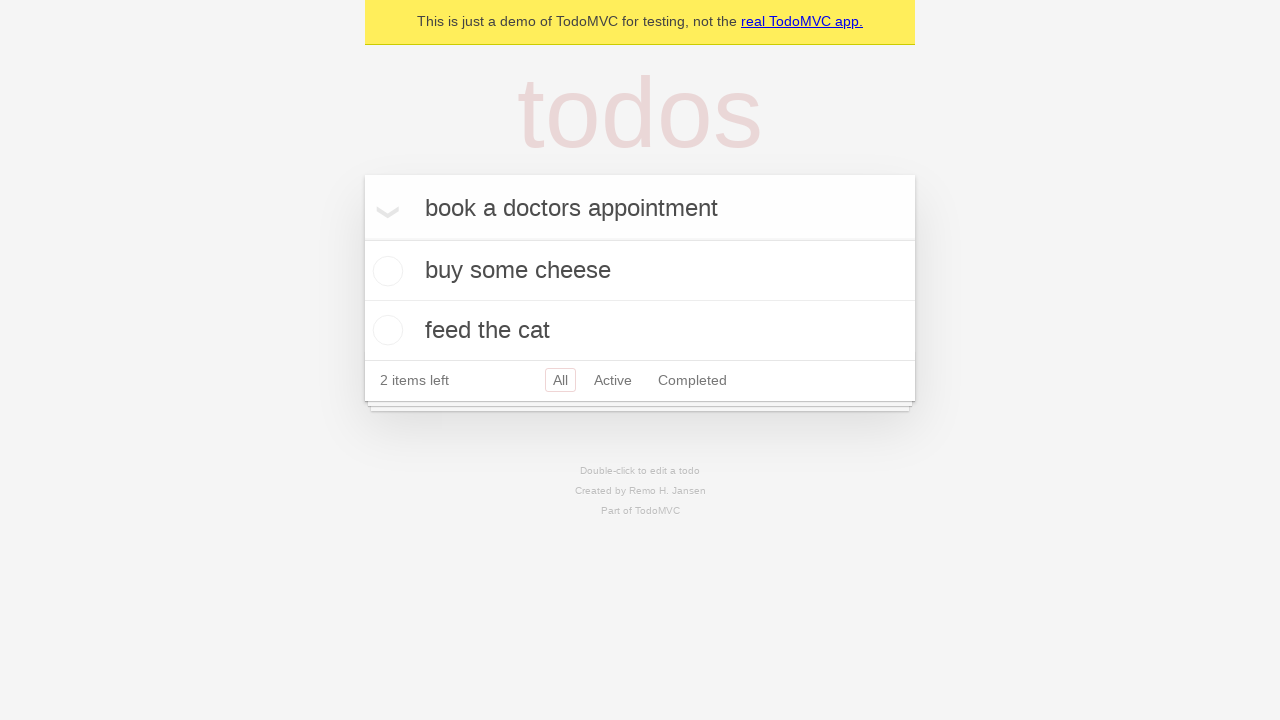

Pressed Enter to add third todo on internal:attr=[placeholder="What needs to be done?"i]
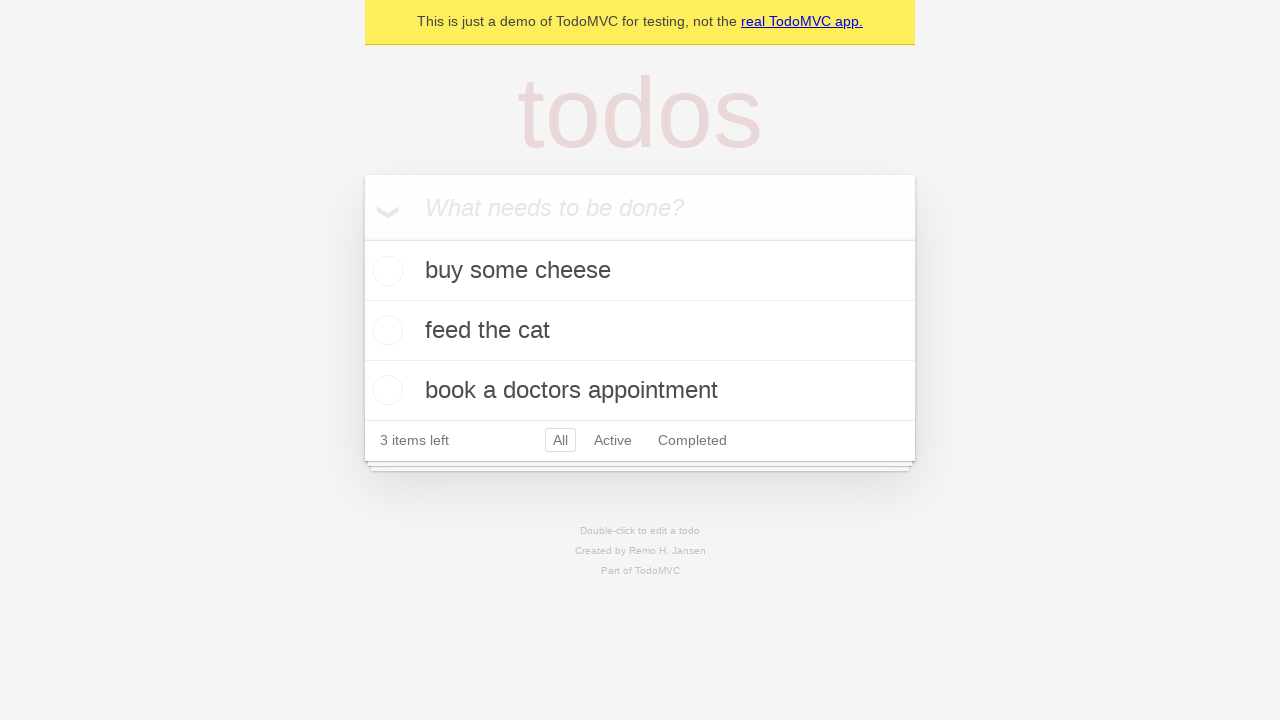

Double-clicked second todo to enter edit mode at (640, 331) on internal:testid=[data-testid="todo-item"s] >> nth=1
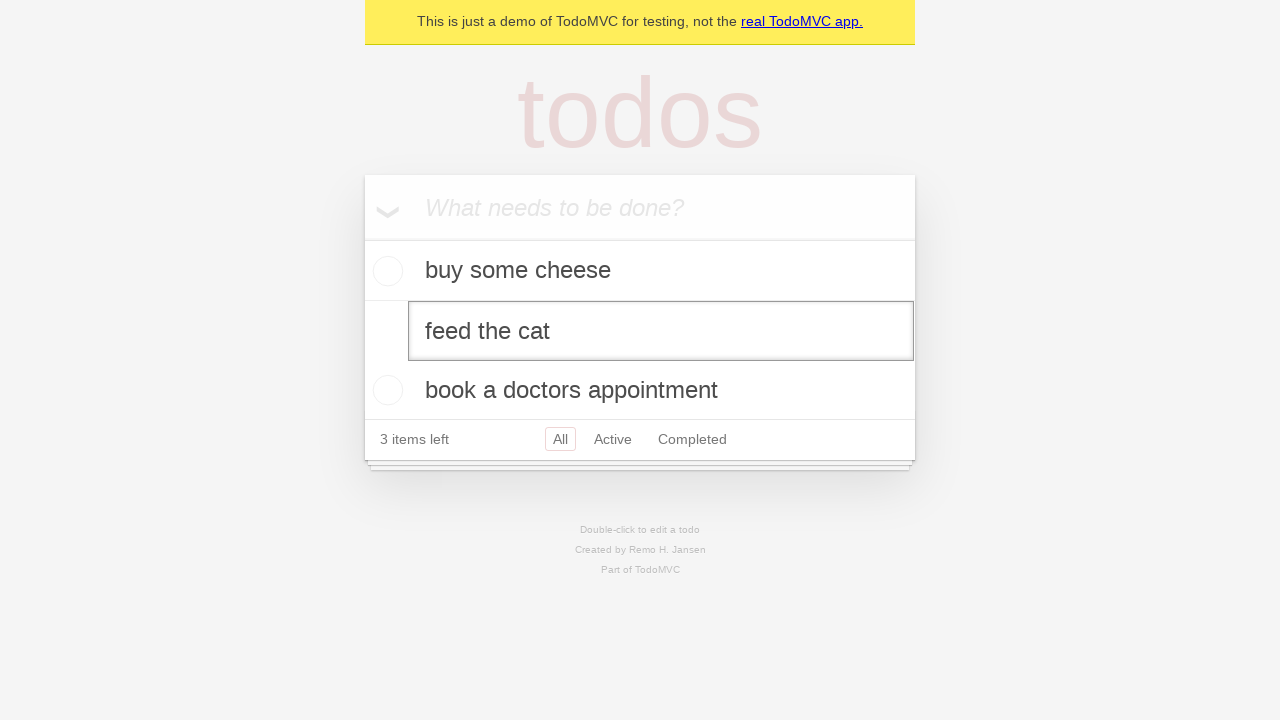

Filled edit textbox with 'buy some sausages' on internal:testid=[data-testid="todo-item"s] >> nth=1 >> internal:role=textbox[nam
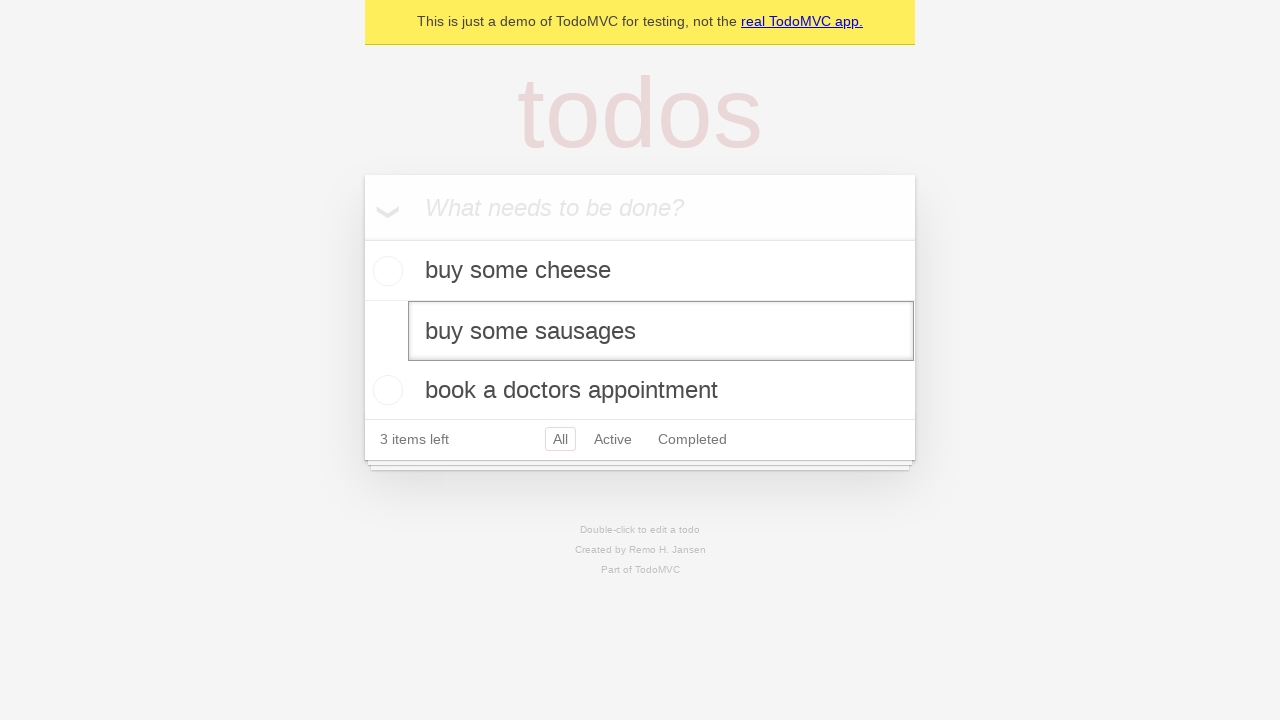

Dispatched blur event to save edited todo
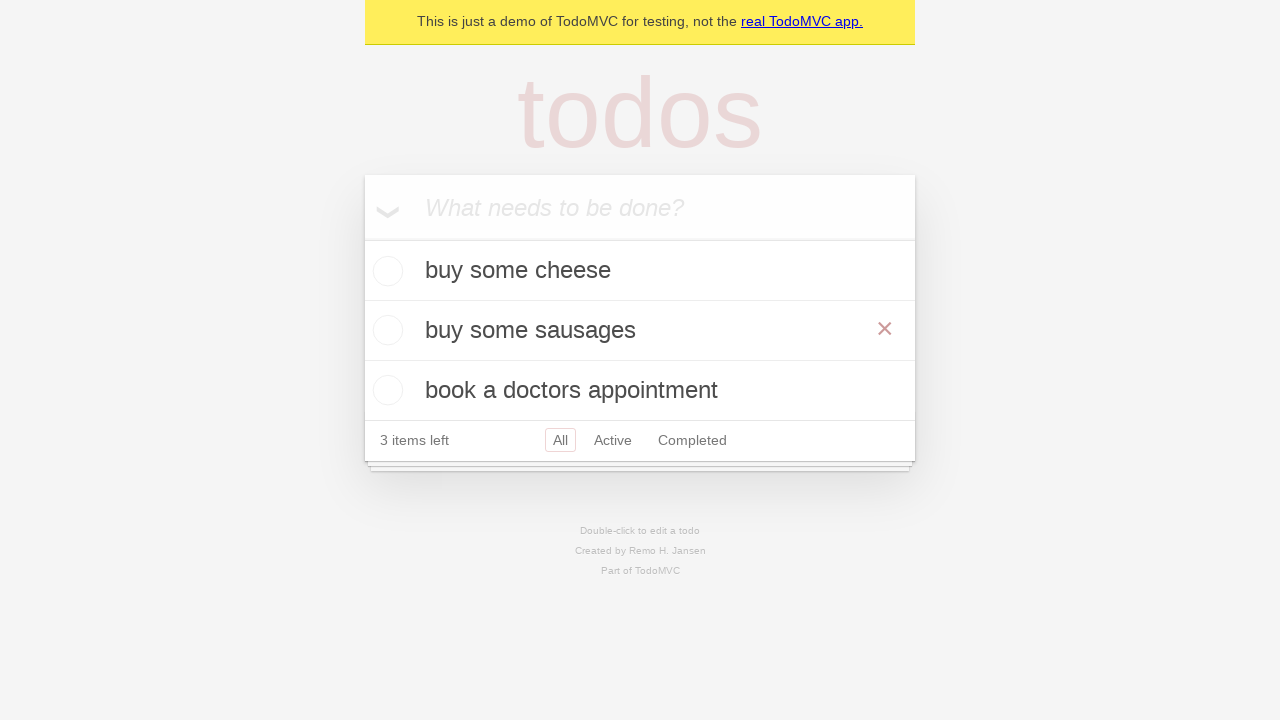

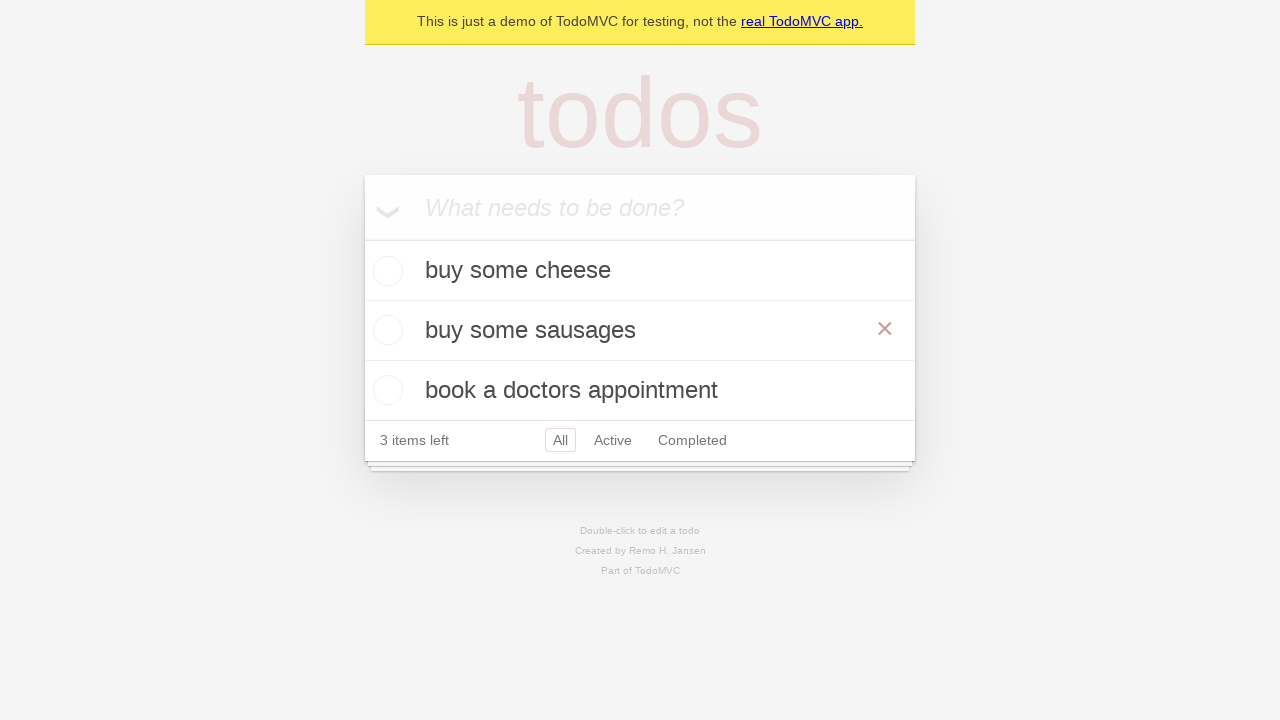